Navigates to Paysera currency conversion calculator and scrolls to the exchange rate table

Starting URL: https://www.paysera.lt/v2/en-LT/fees/currency-conversion-calculator

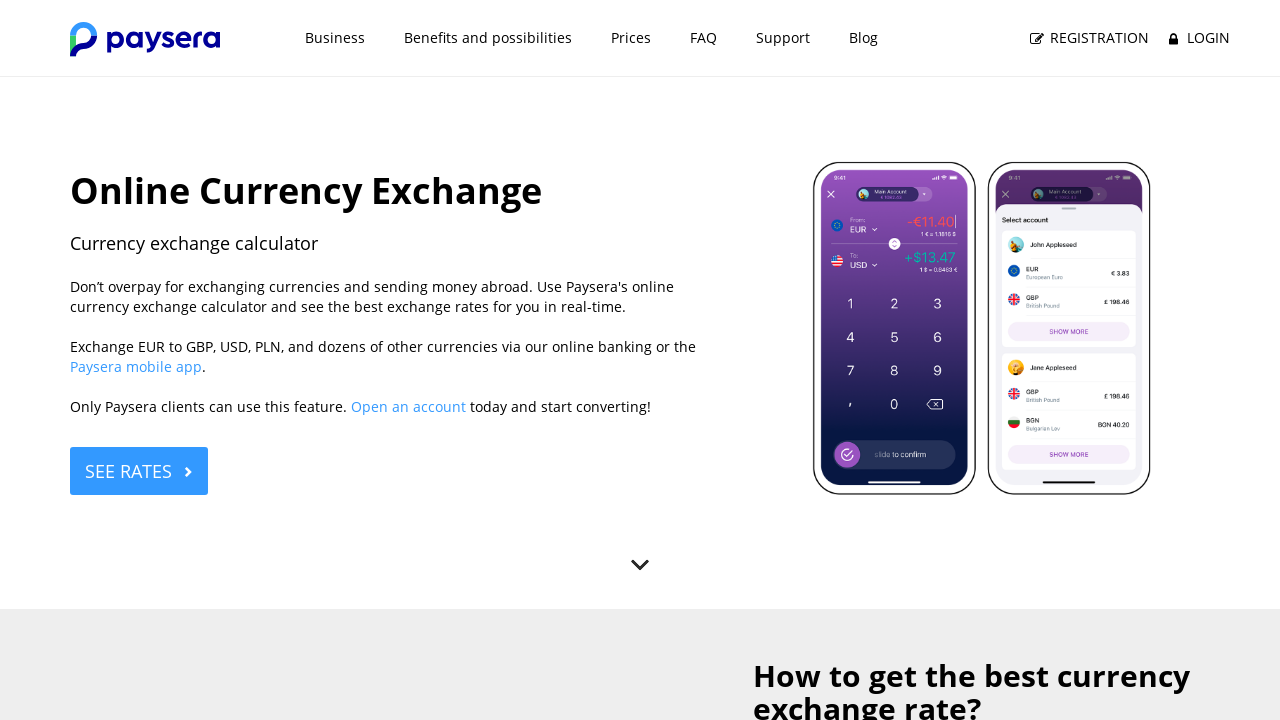

Navigated to Paysera currency conversion calculator page
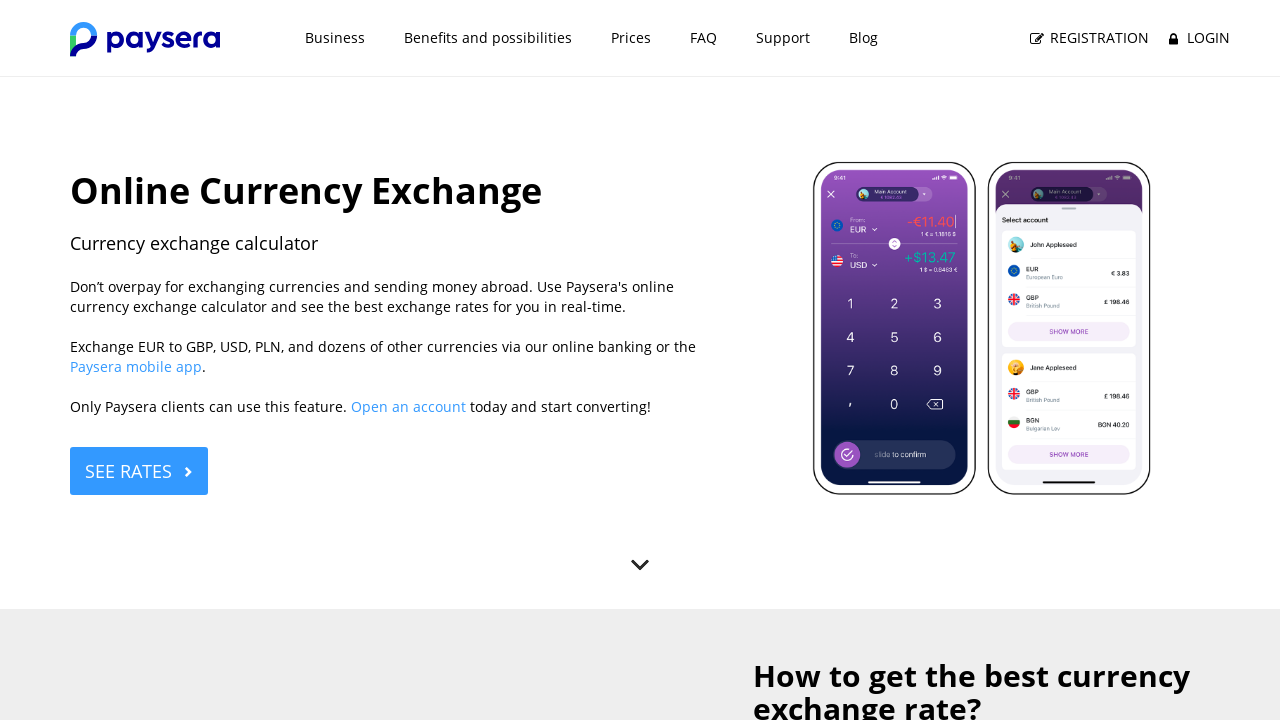

Scrolled to the exchange rate table
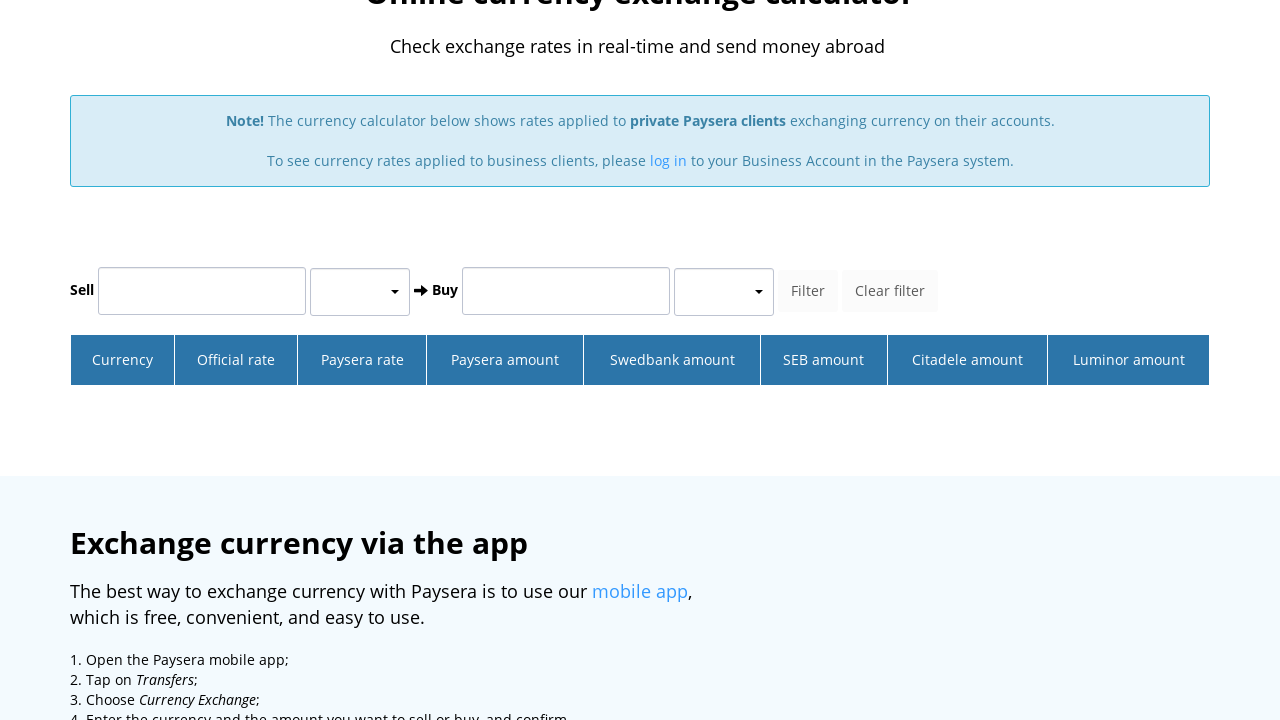

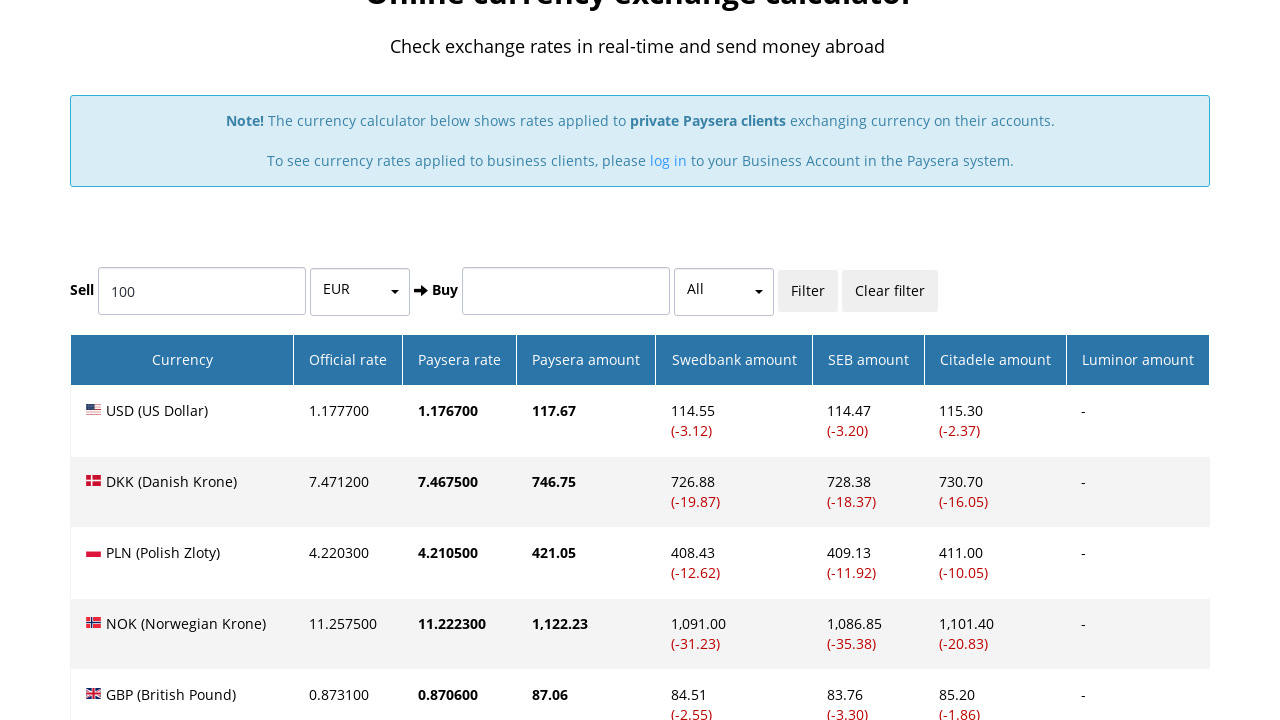